Tests that a valid 5-digit zip code allows proceeding to the registration form by verifying the Register button appears after clicking Continue.

Starting URL: https://www.sharelane.com/cgi-bin/register.py

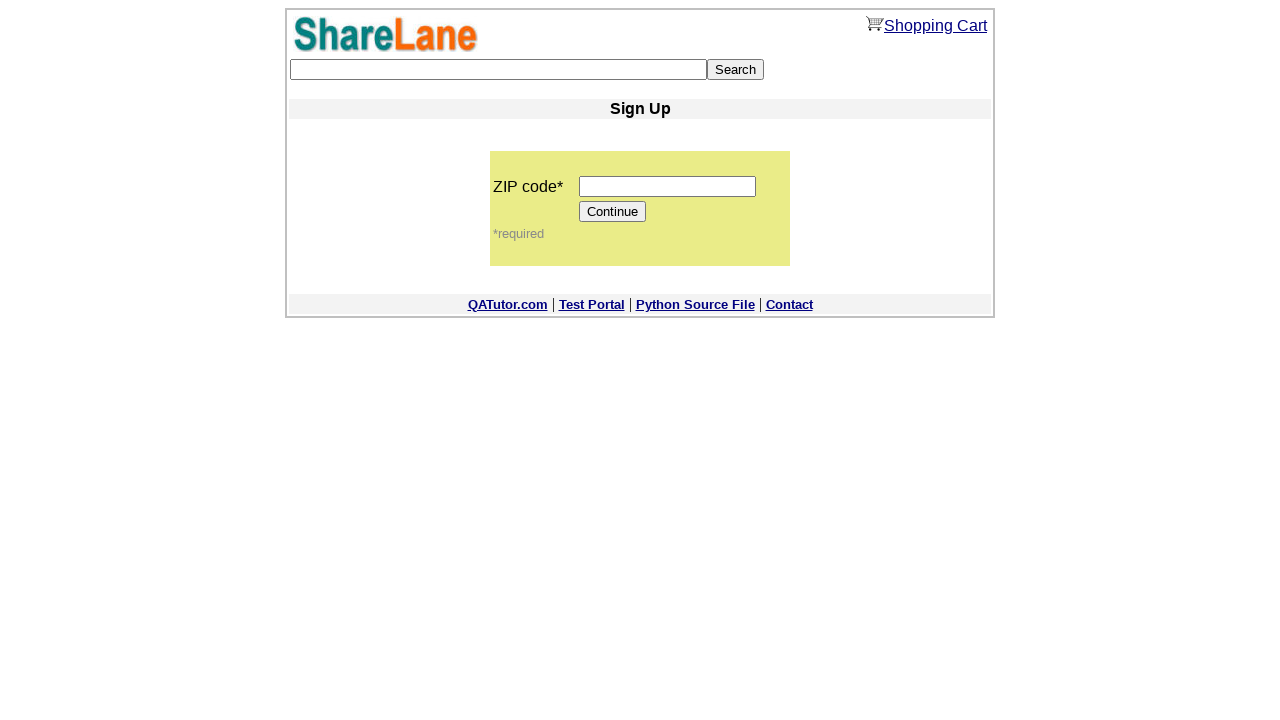

Entered valid 5-digit zip code '12345' into zip code field on input[name='zip_code']
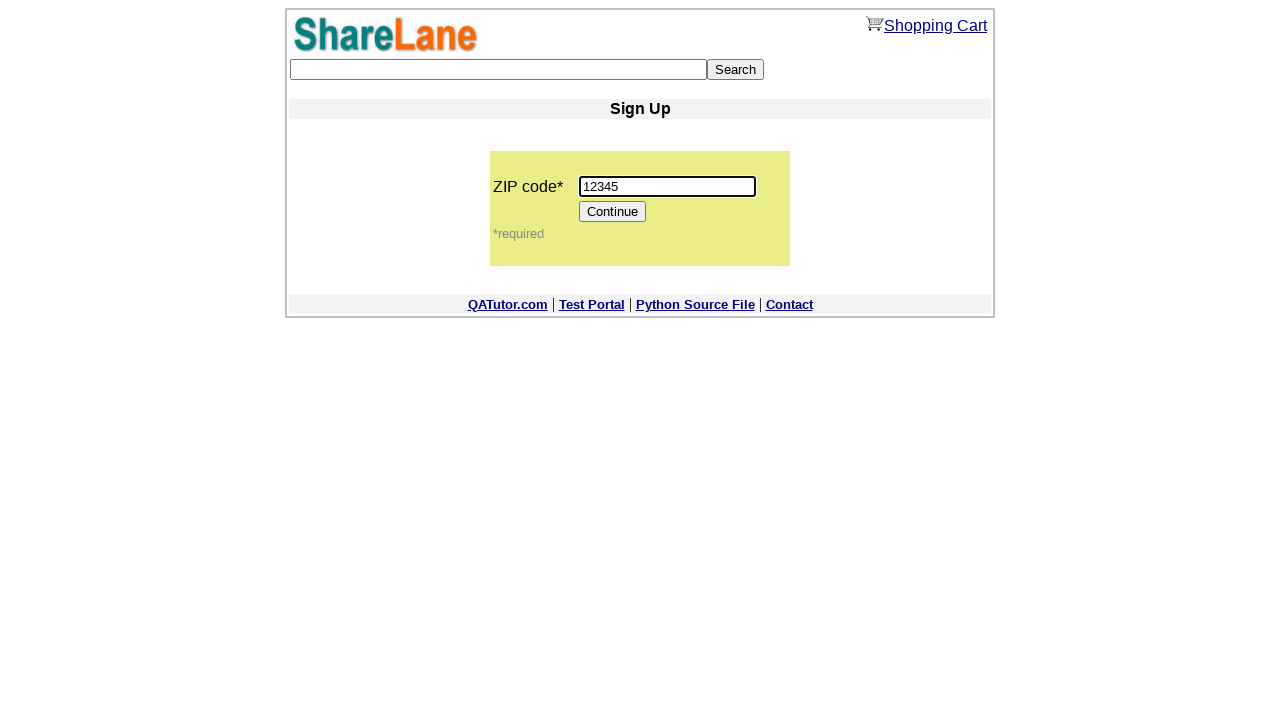

Clicked Continue button to proceed with registration at (613, 212) on input[value='Continue']
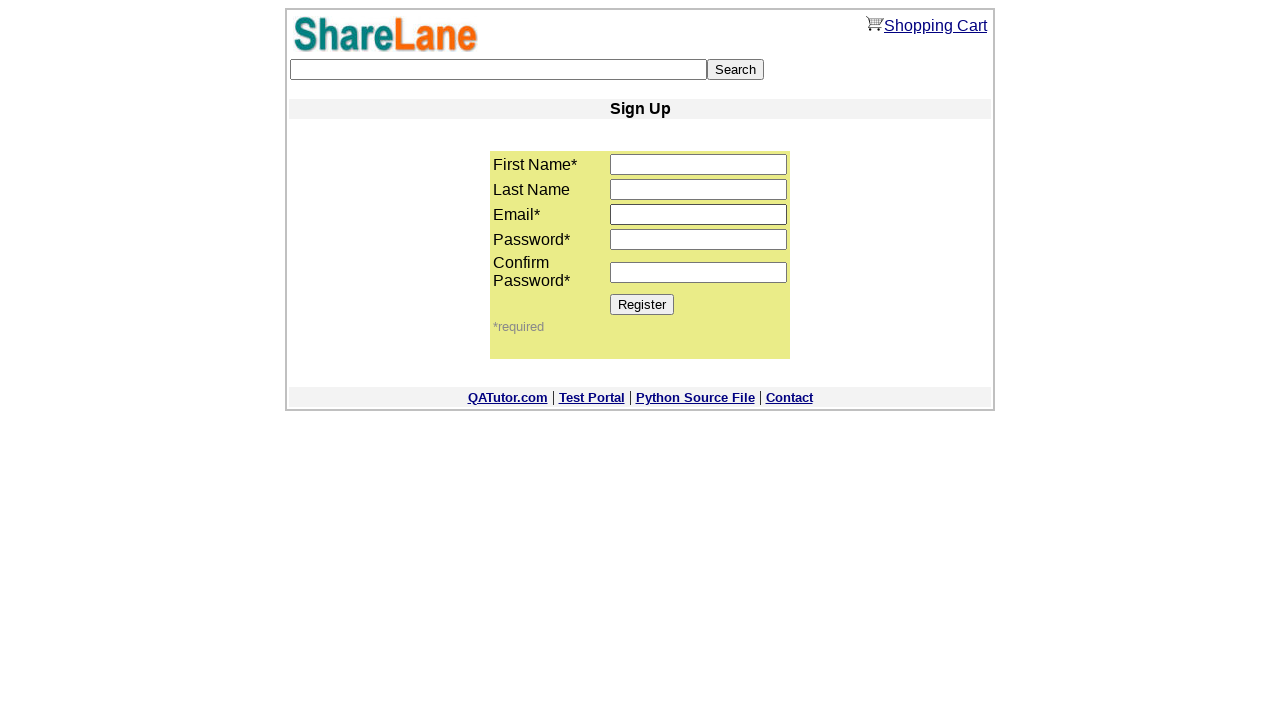

Register button appeared on page, confirming valid zip code acceptance
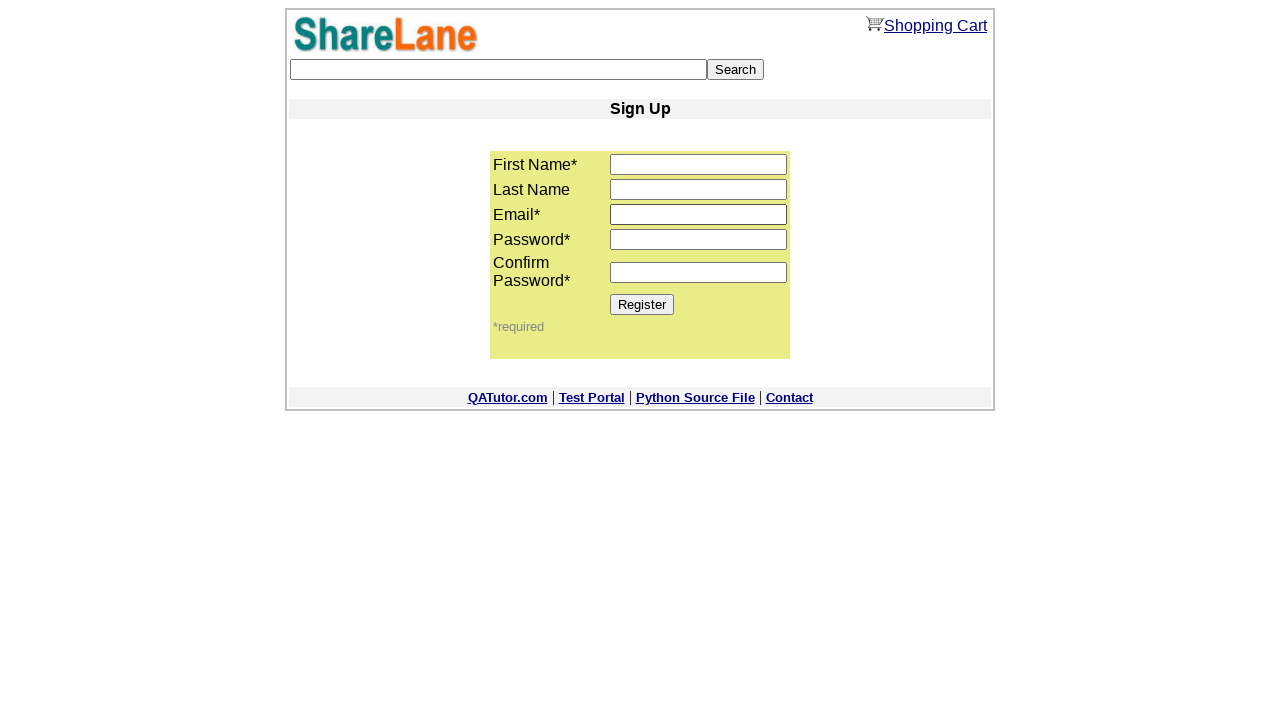

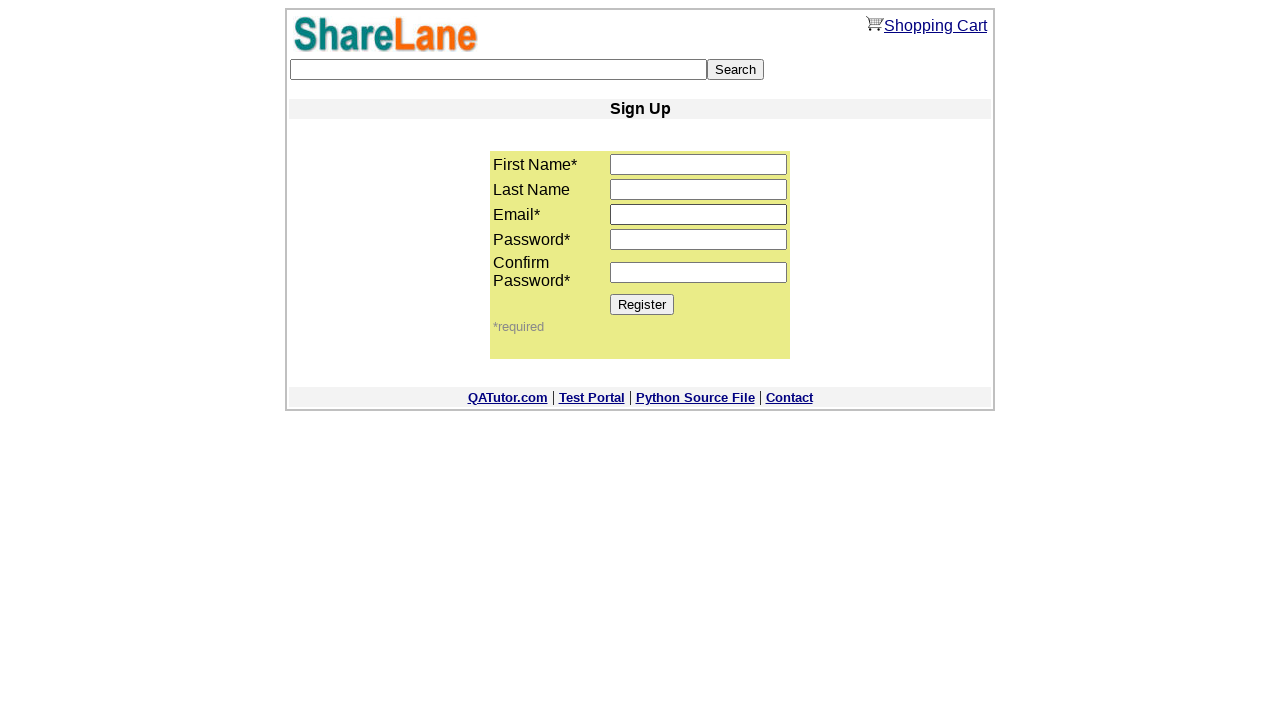